Tests the sortable list functionality on DemoQA by performing drag-and-drop operations to reorder list items, moving each element to swap positions with the next element in the list.

Starting URL: https://demoqa.com/sortable

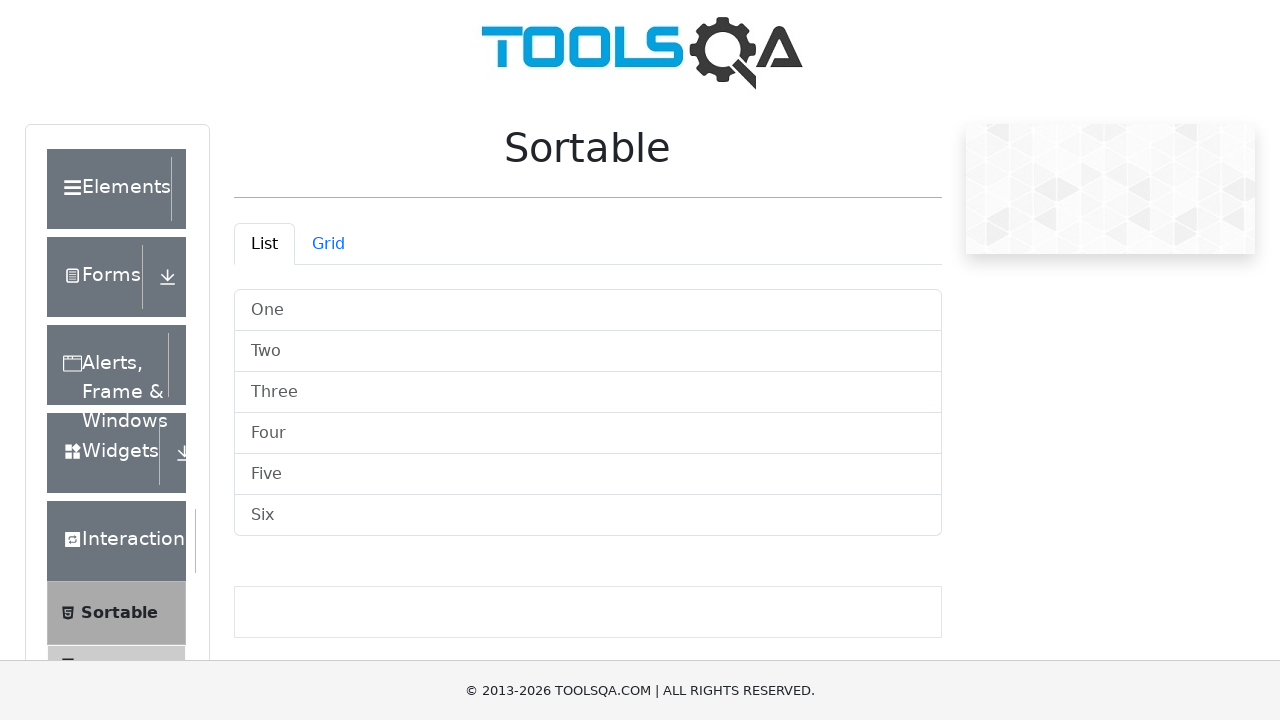

Scrolled down the page to view the sortable list
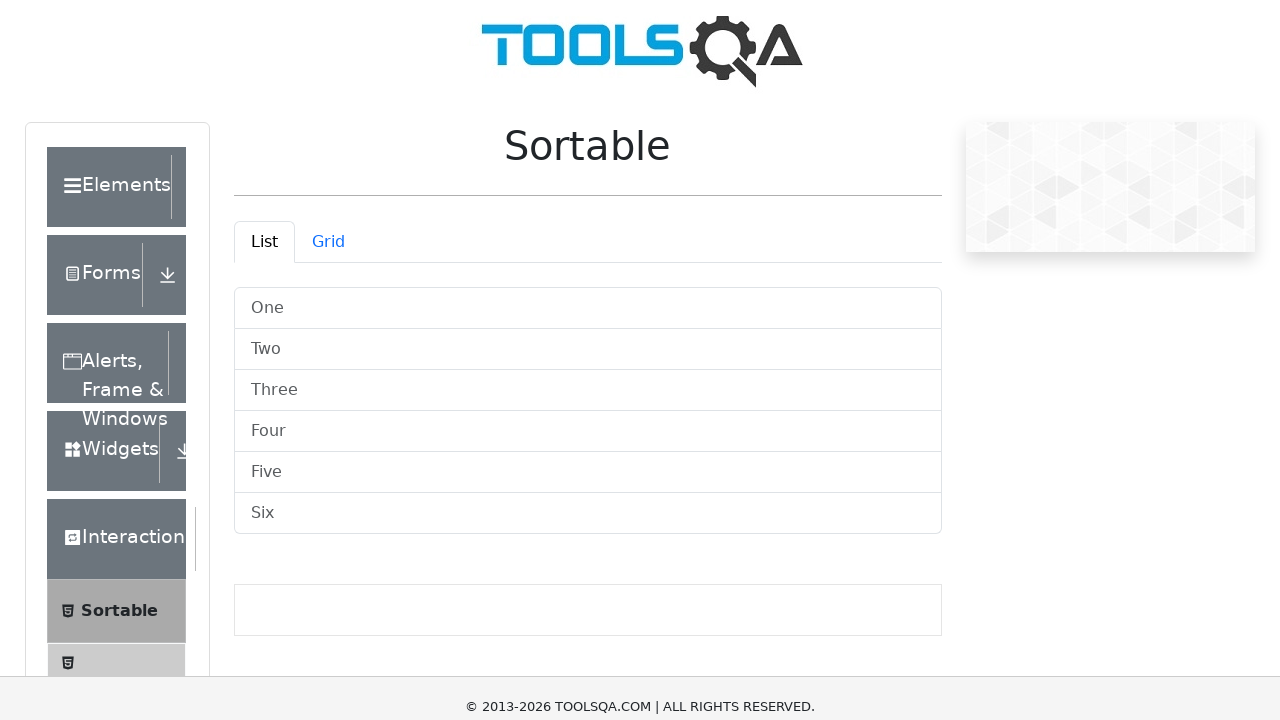

Sortable list items became visible
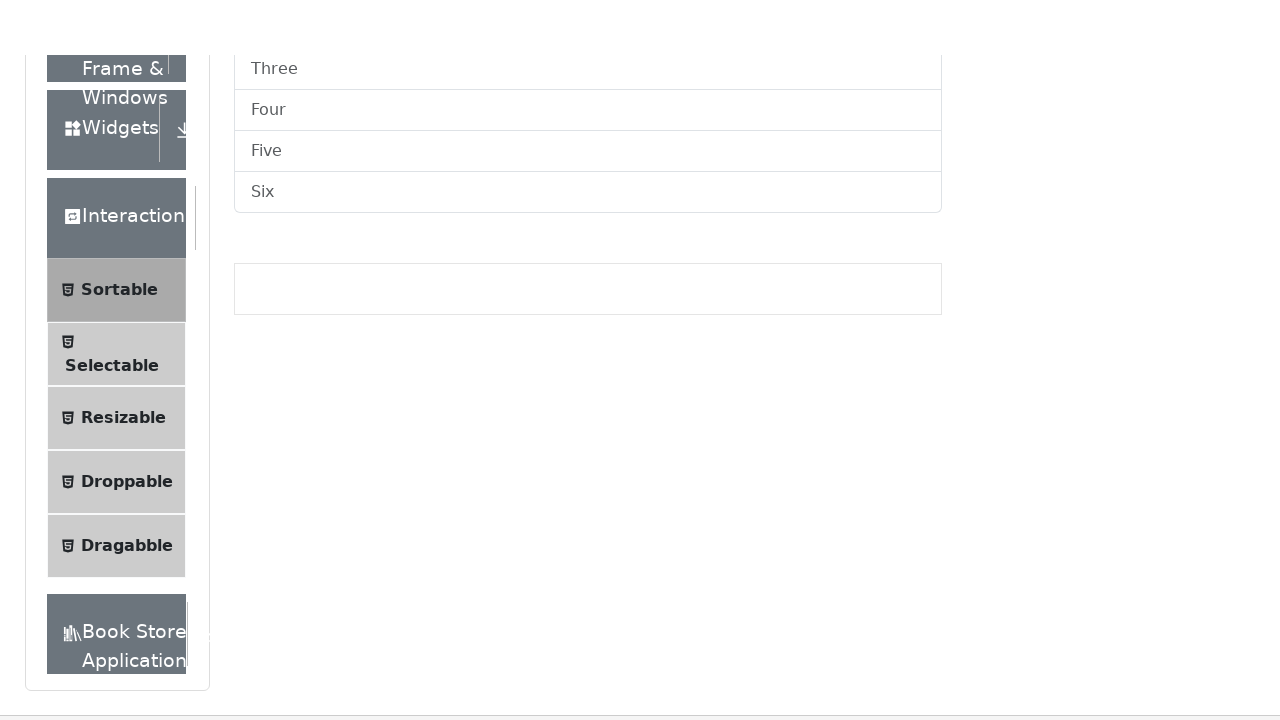

Located 6 sortable list items
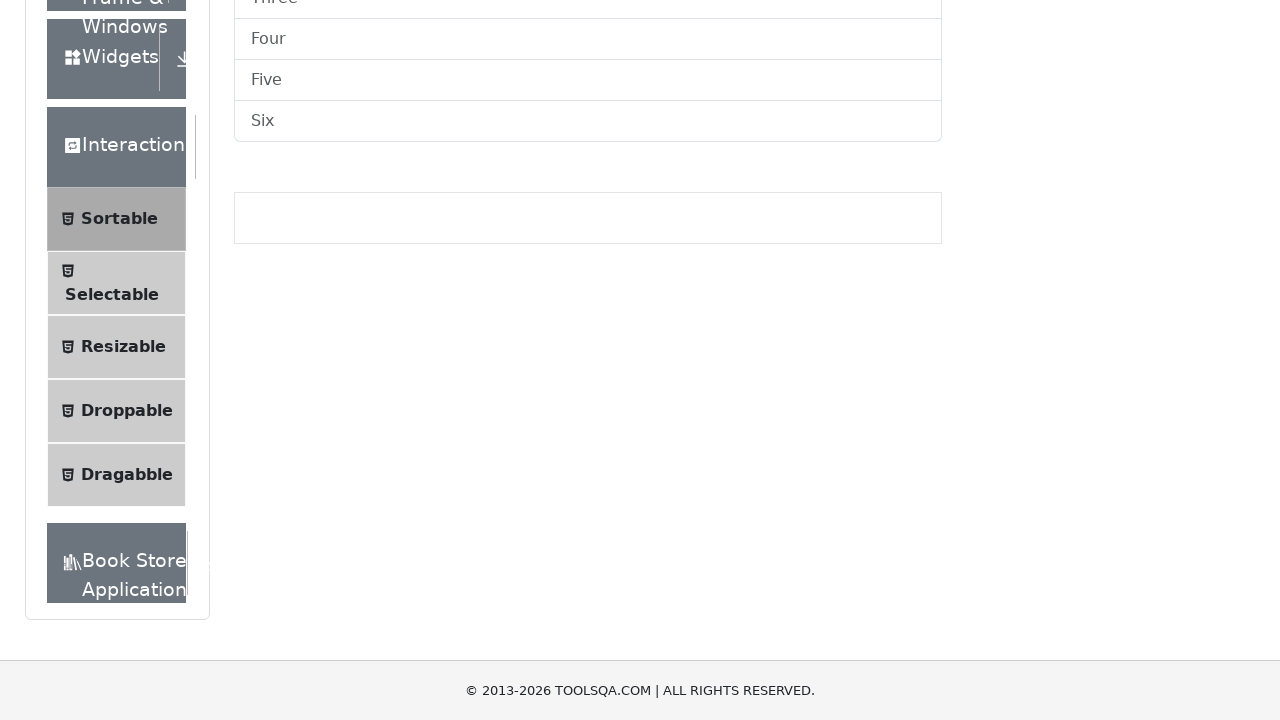

Waited for 1 second before drag-and-drop operation 1
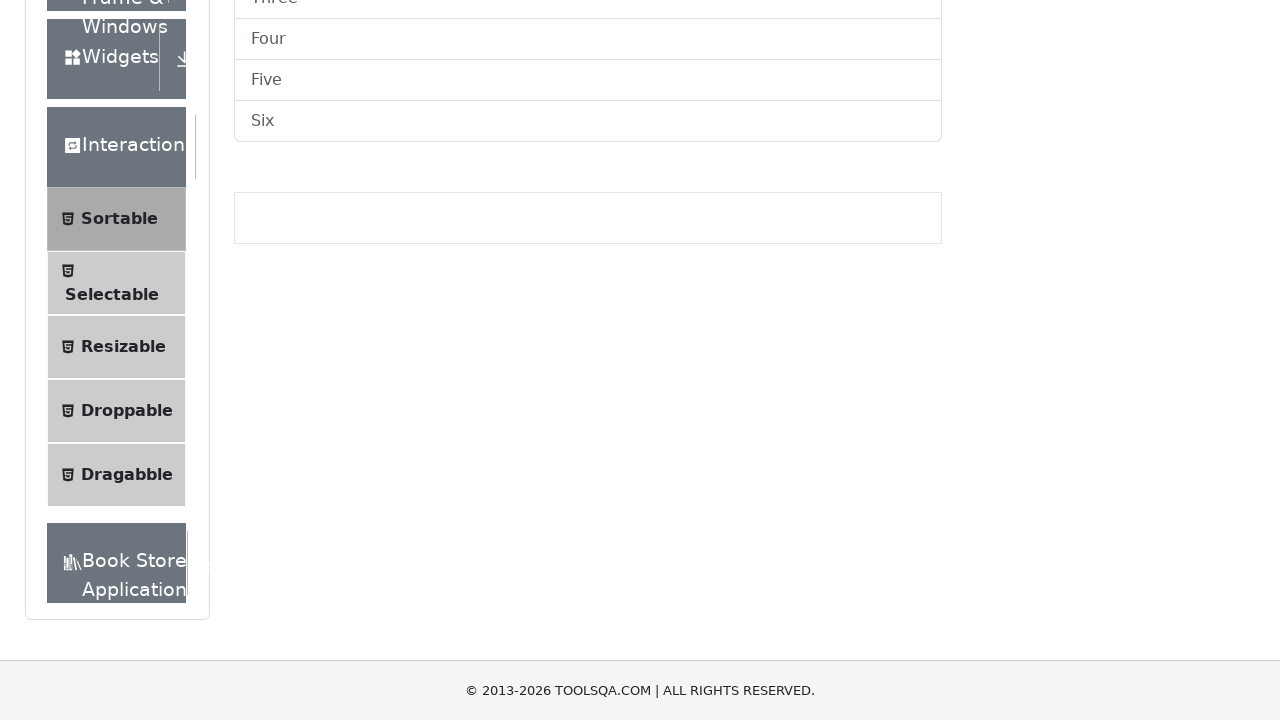

Dragged list item 0 to swap position with item 1 at (588, 352)
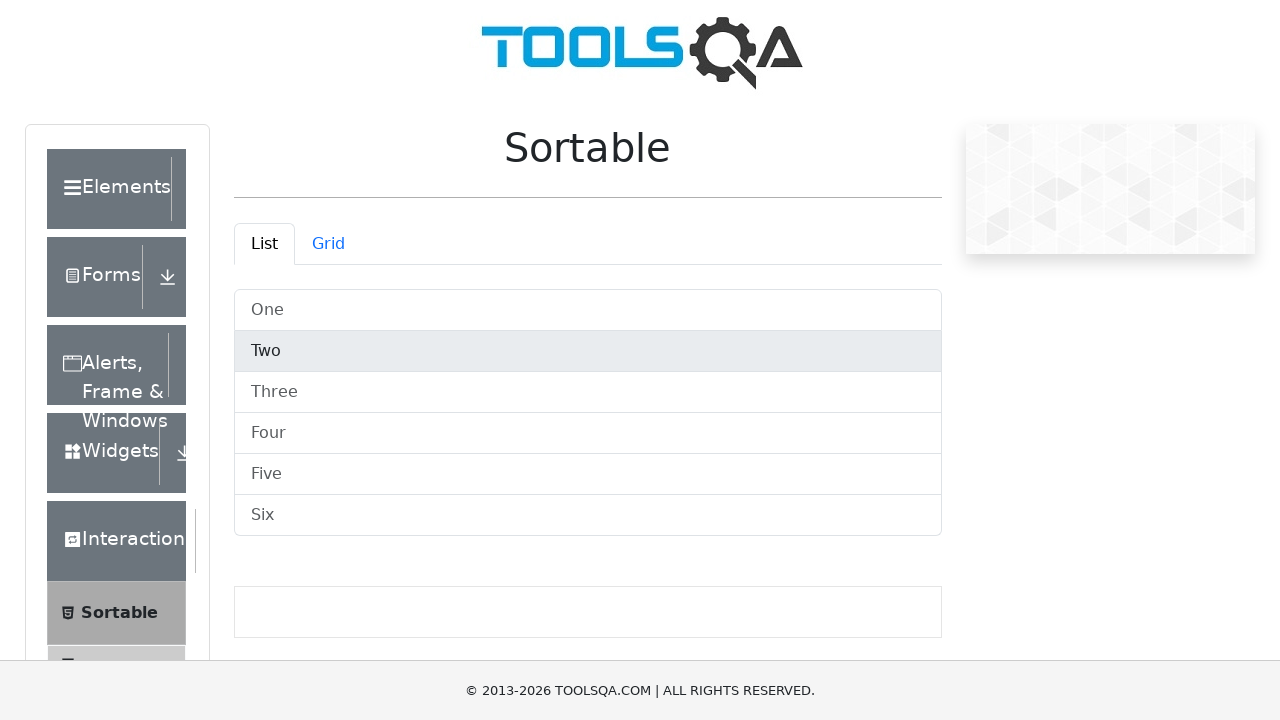

Waited for 1 second before drag-and-drop operation 2
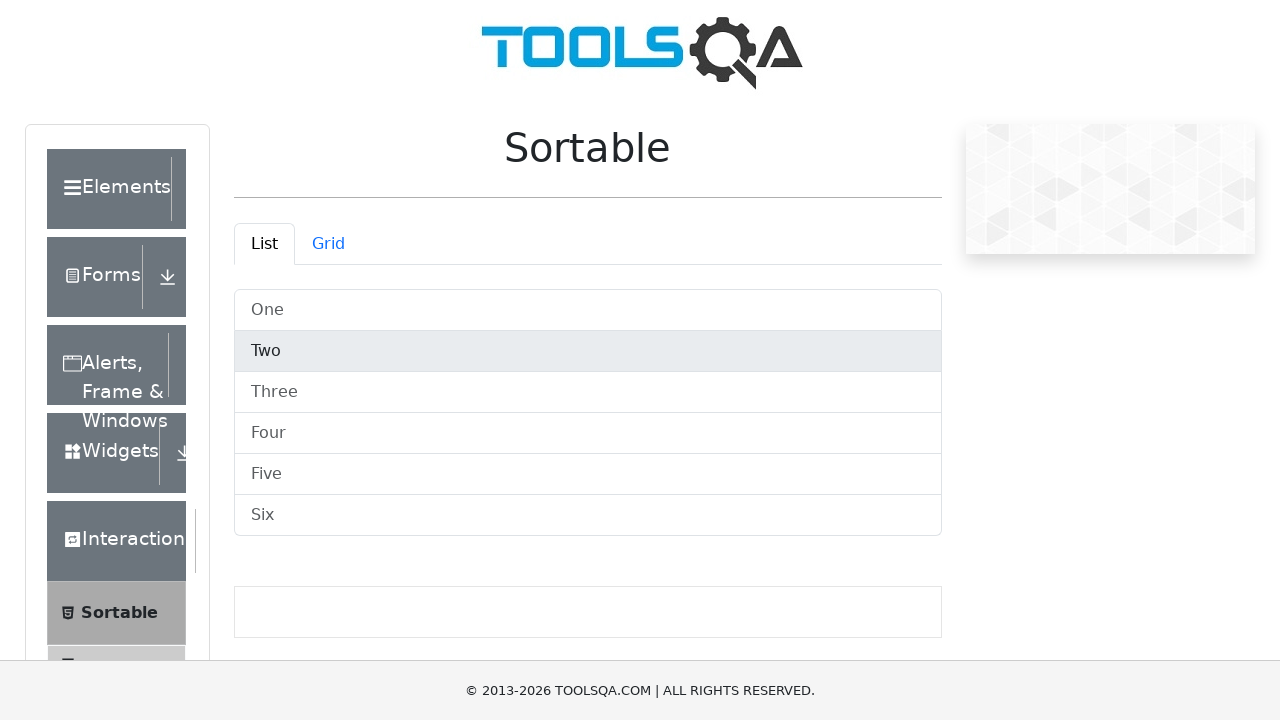

Dragged list item 1 to swap position with item 2 at (588, 392)
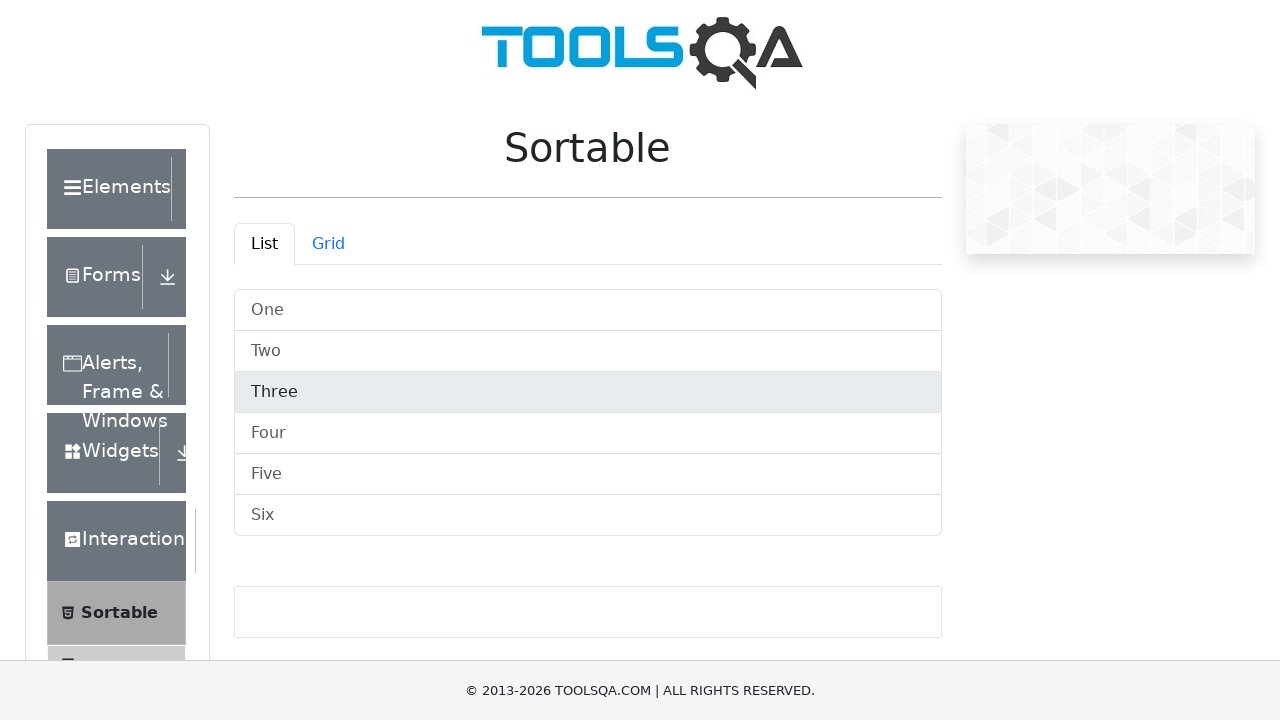

Waited for 1 second before drag-and-drop operation 3
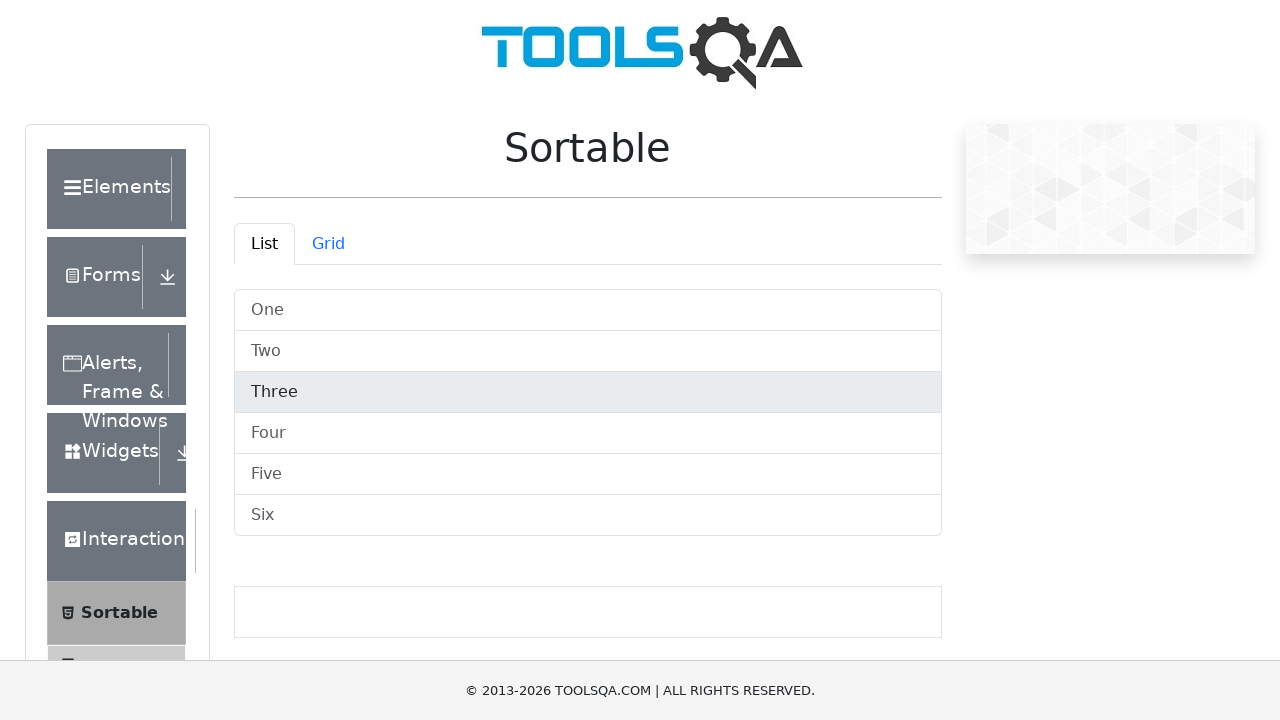

Dragged list item 2 to swap position with item 3 at (588, 434)
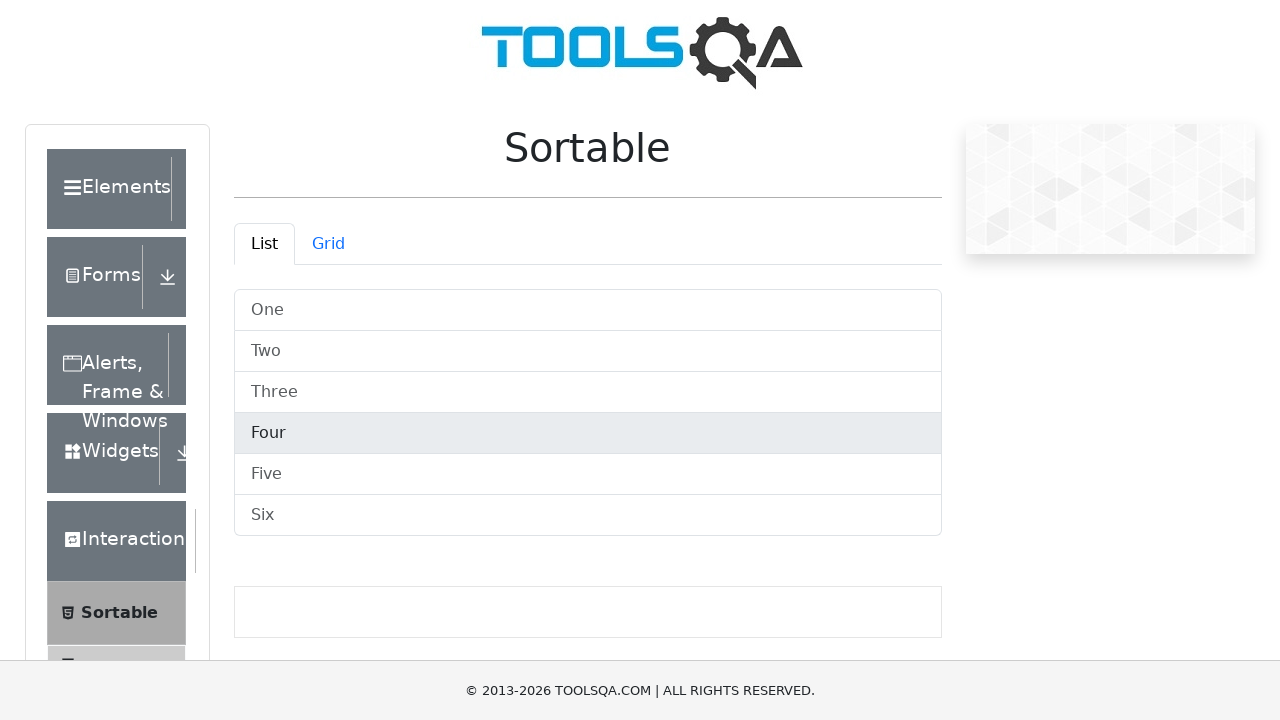

Waited for 1 second before drag-and-drop operation 4
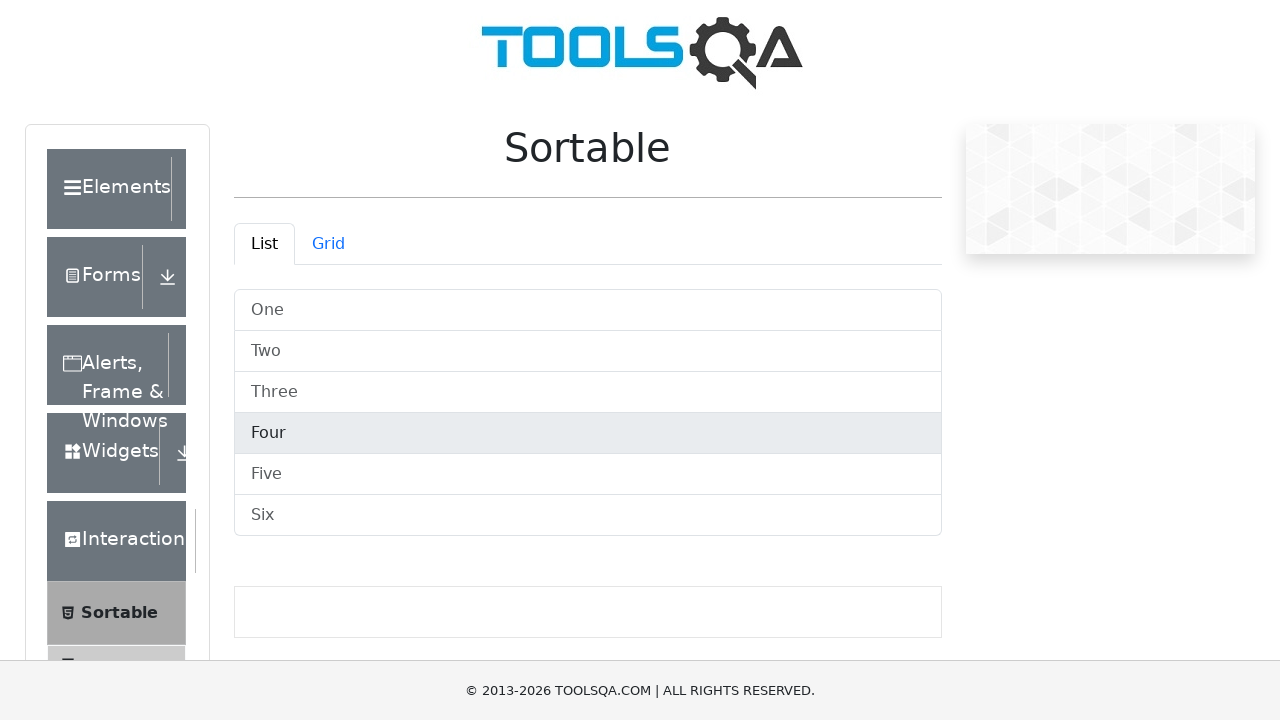

Dragged list item 3 to swap position with item 4 at (588, 474)
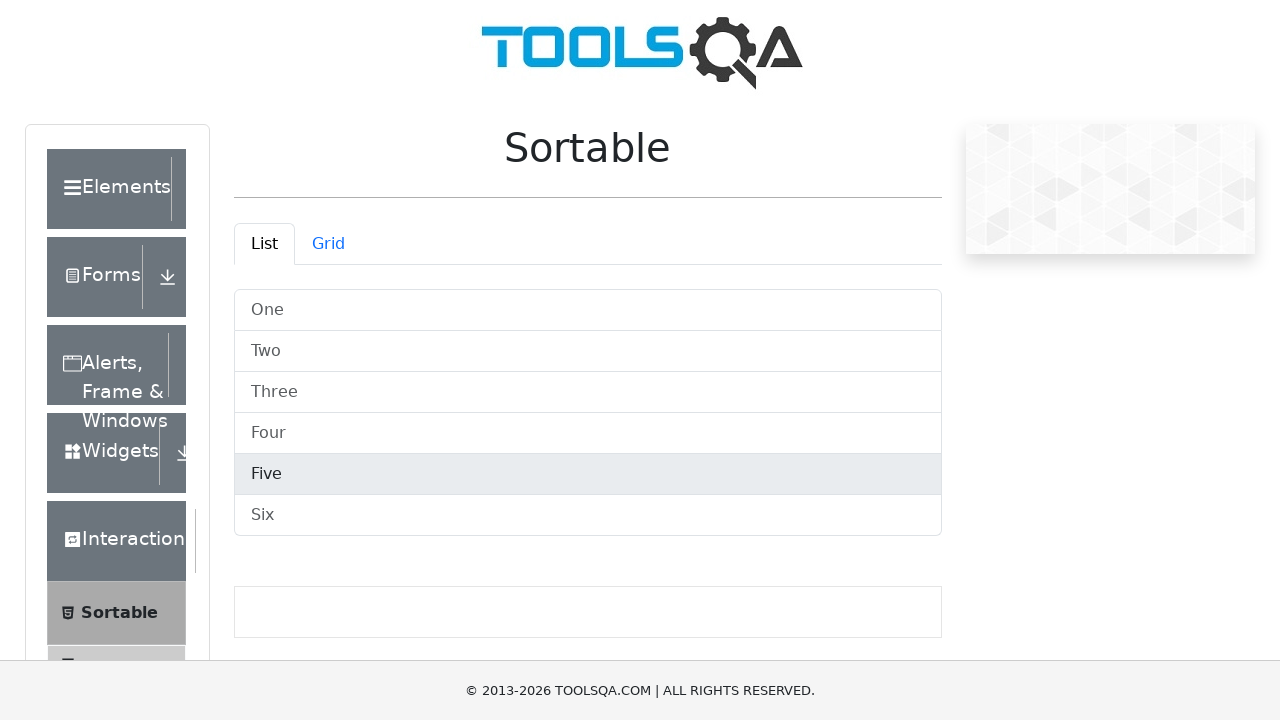

Waited for 1 second before drag-and-drop operation 5
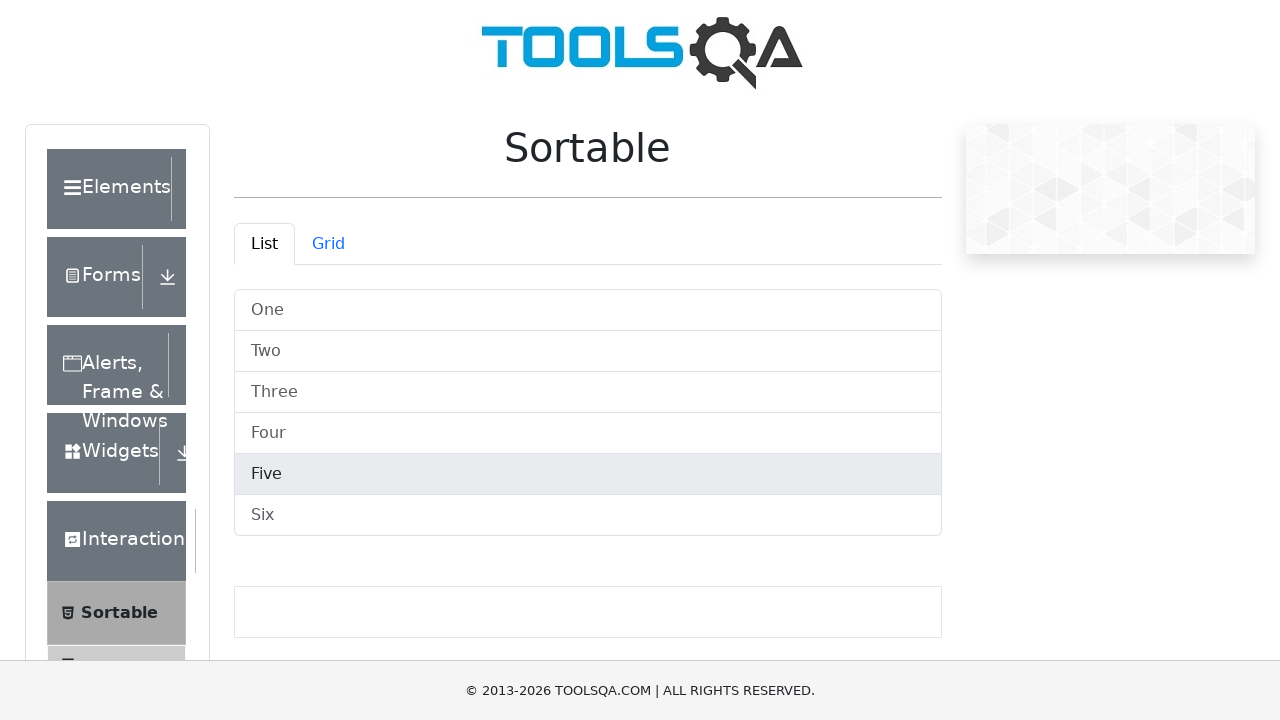

Dragged list item 4 to swap position with item 5 at (588, 516)
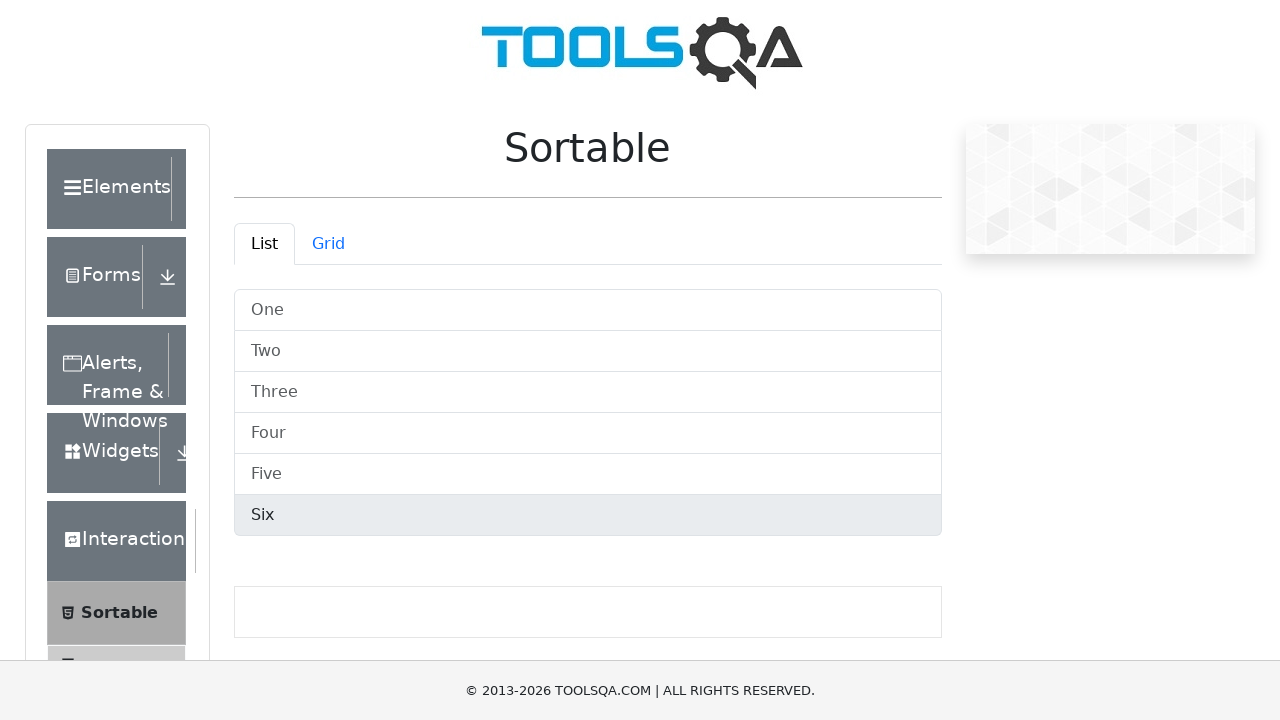

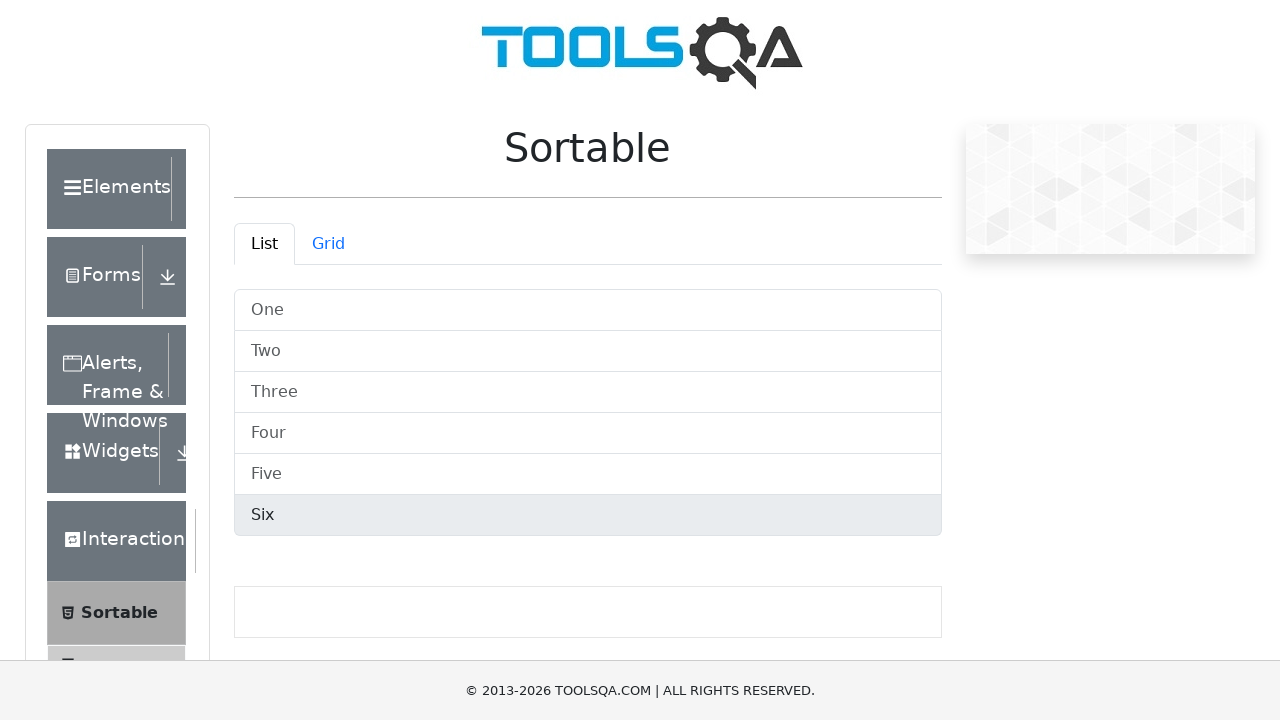